Tests marking all todo items as completed using the "Mark all as complete" checkbox.

Starting URL: https://demo.playwright.dev/todomvc

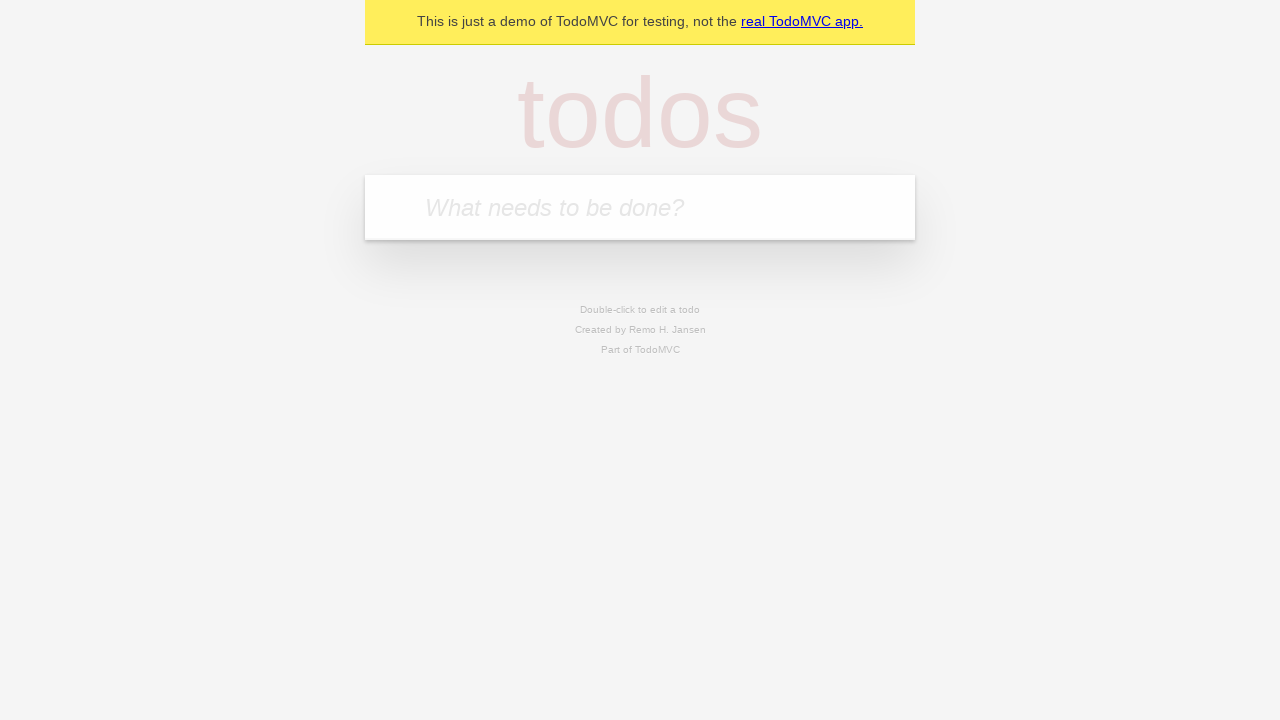

Filled todo input with 'buy some cheese' on internal:attr=[placeholder="What needs to be done?"i]
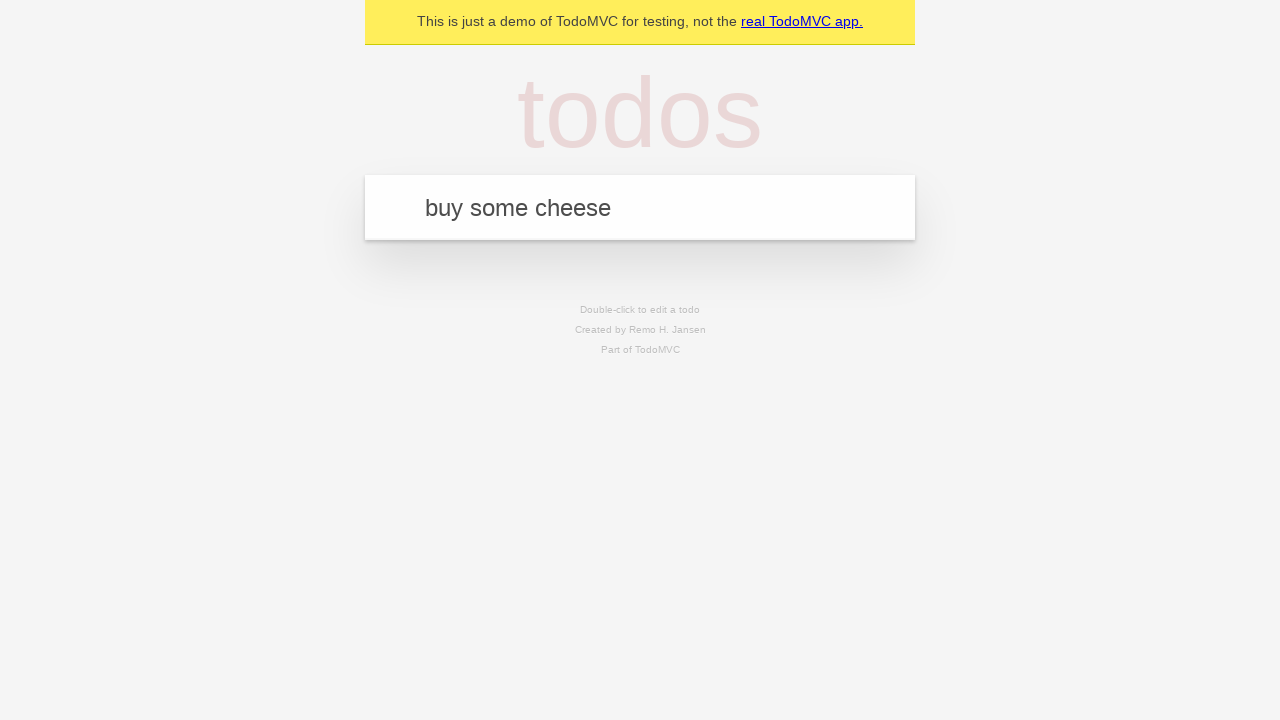

Pressed Enter to add first todo item on internal:attr=[placeholder="What needs to be done?"i]
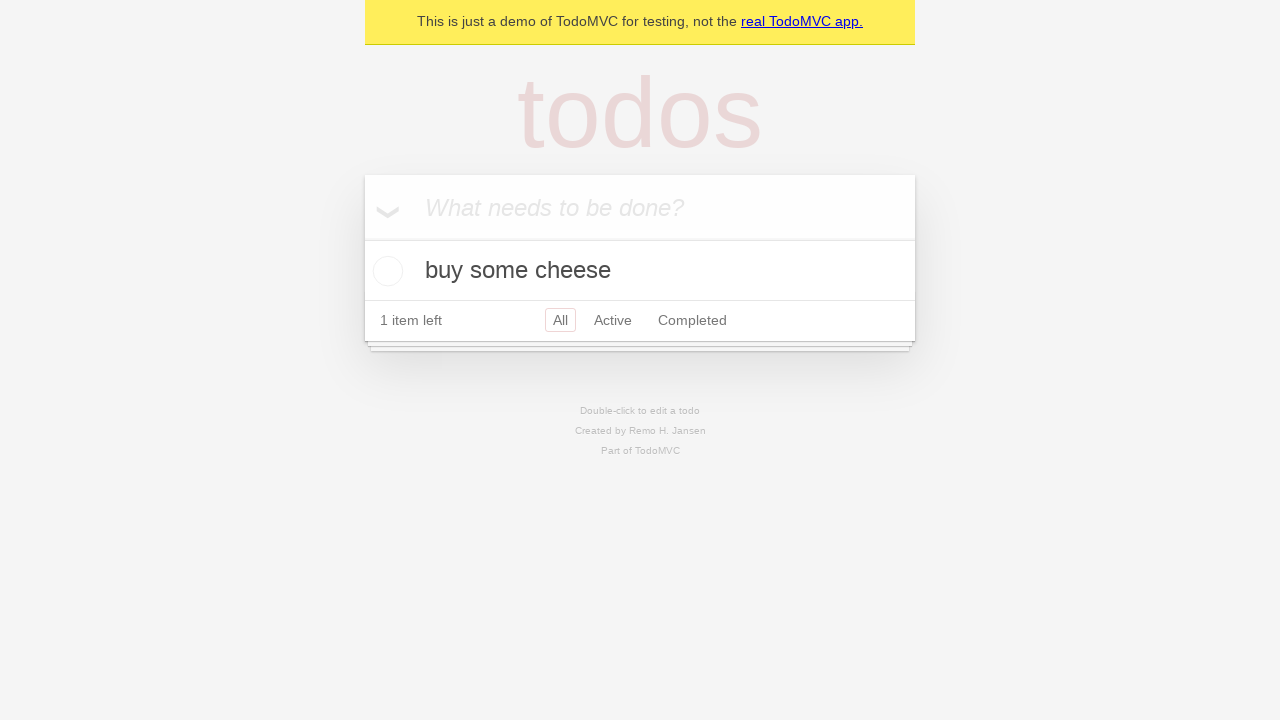

Filled todo input with 'feed the cat' on internal:attr=[placeholder="What needs to be done?"i]
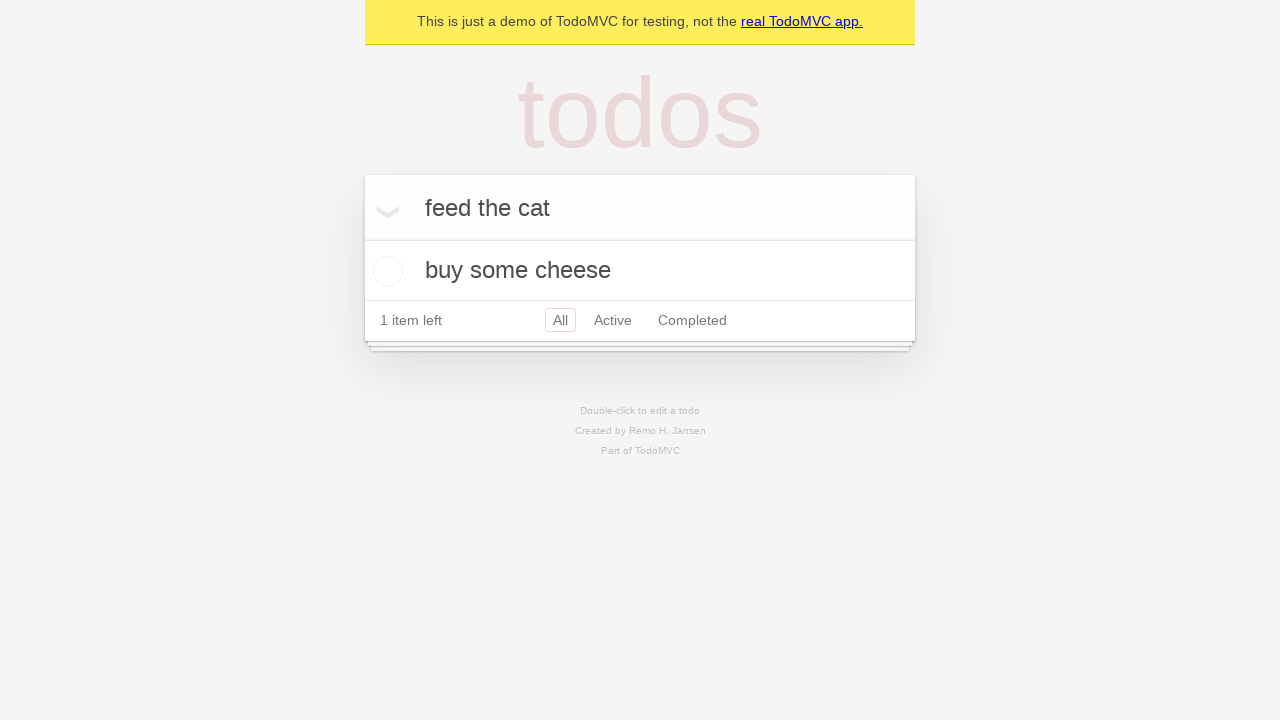

Pressed Enter to add second todo item on internal:attr=[placeholder="What needs to be done?"i]
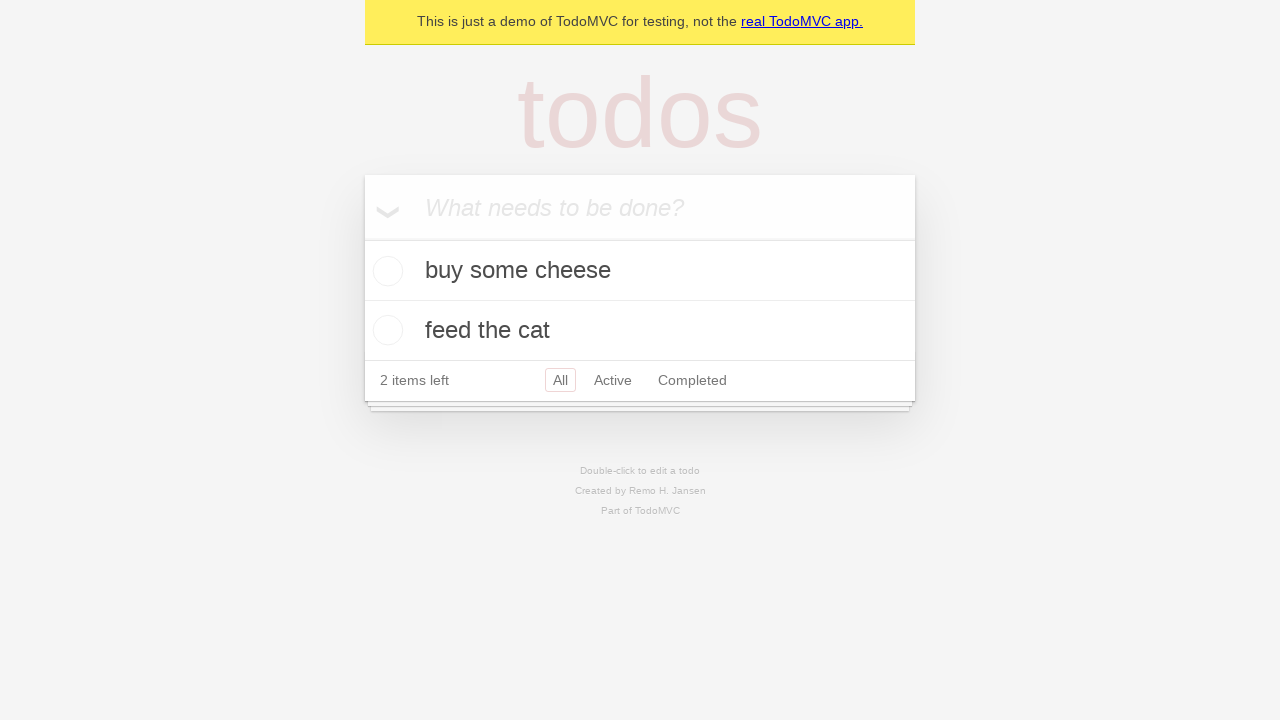

Filled todo input with 'book a doctors appointment' on internal:attr=[placeholder="What needs to be done?"i]
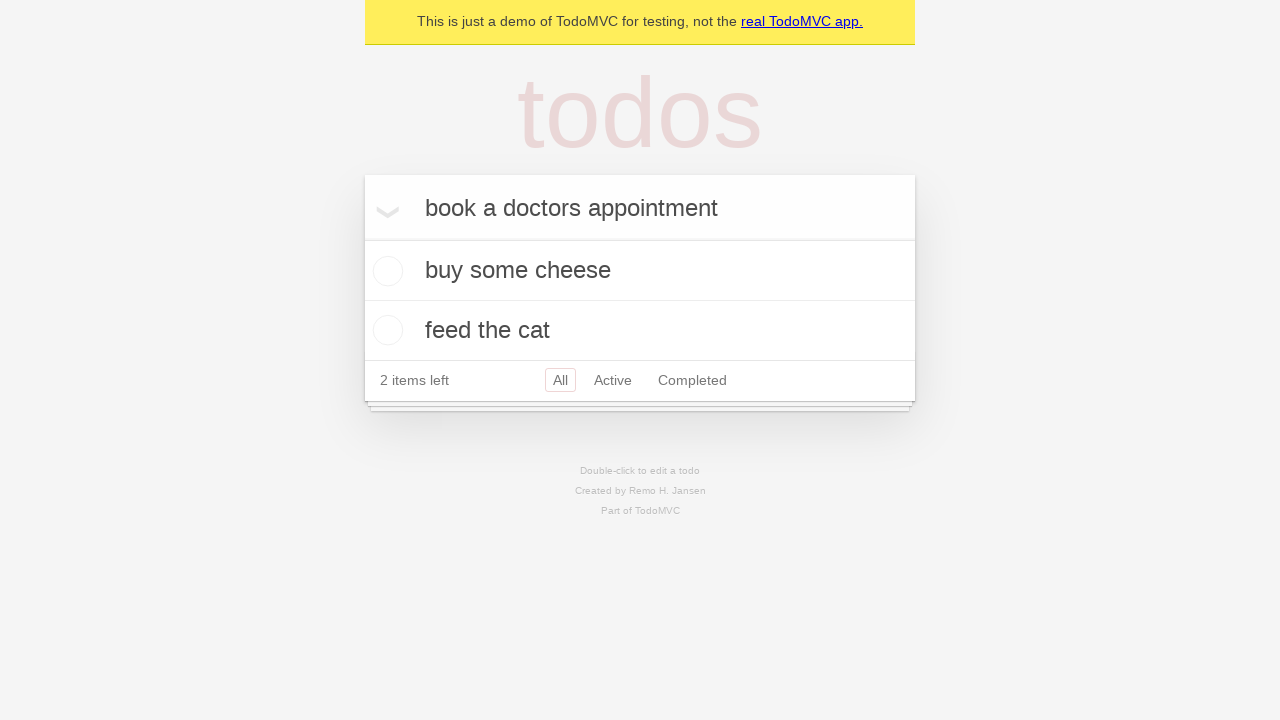

Pressed Enter to add third todo item on internal:attr=[placeholder="What needs to be done?"i]
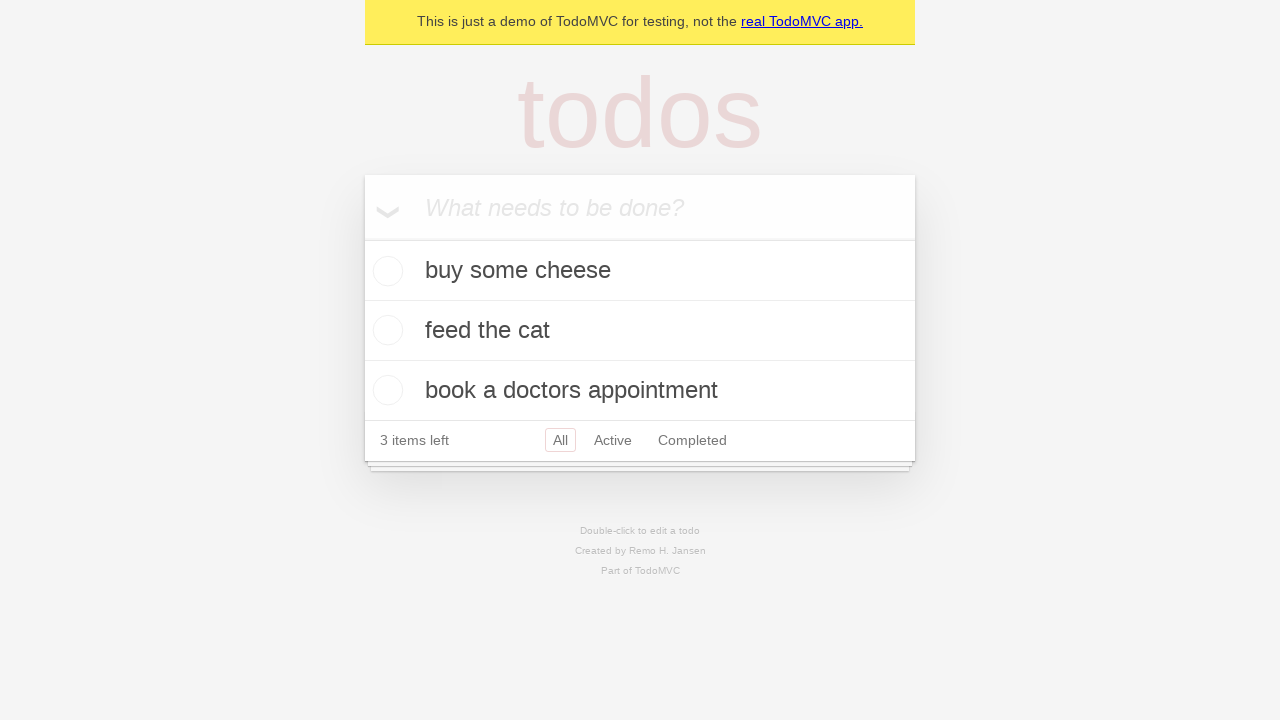

Checked 'Mark all as complete' checkbox at (362, 238) on internal:label="Mark all as complete"i
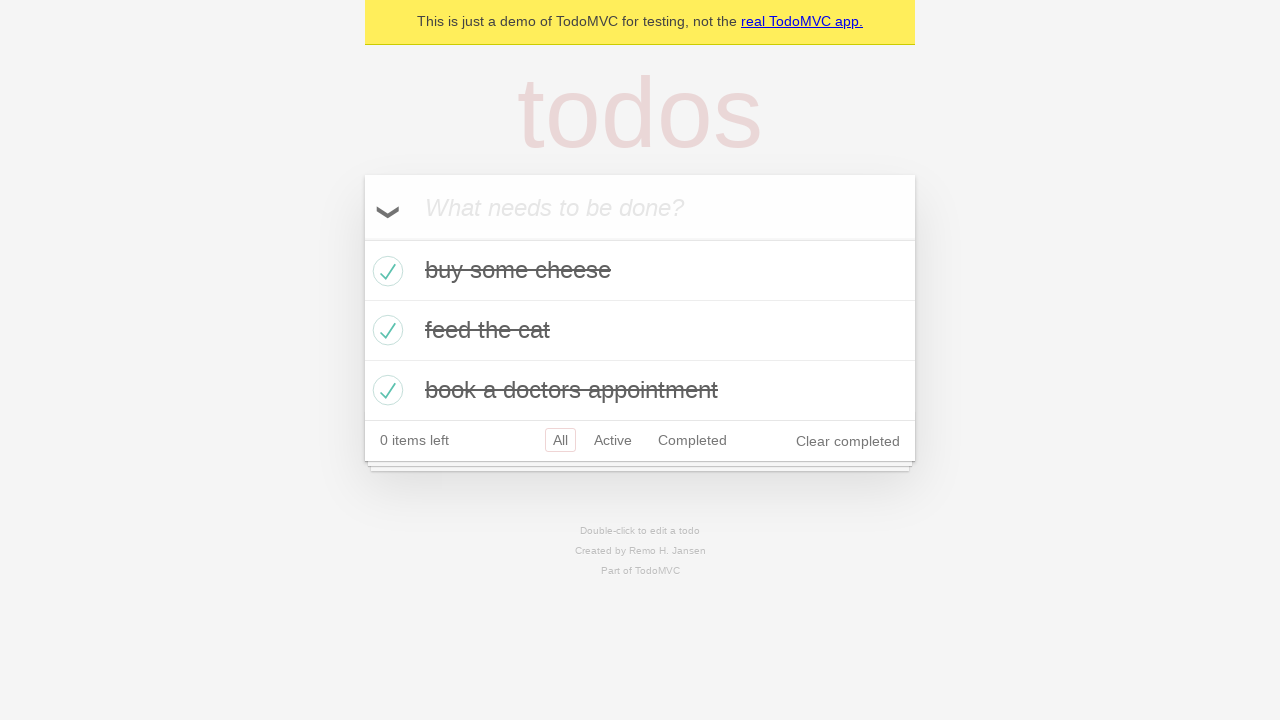

Verified all todo items marked as completed
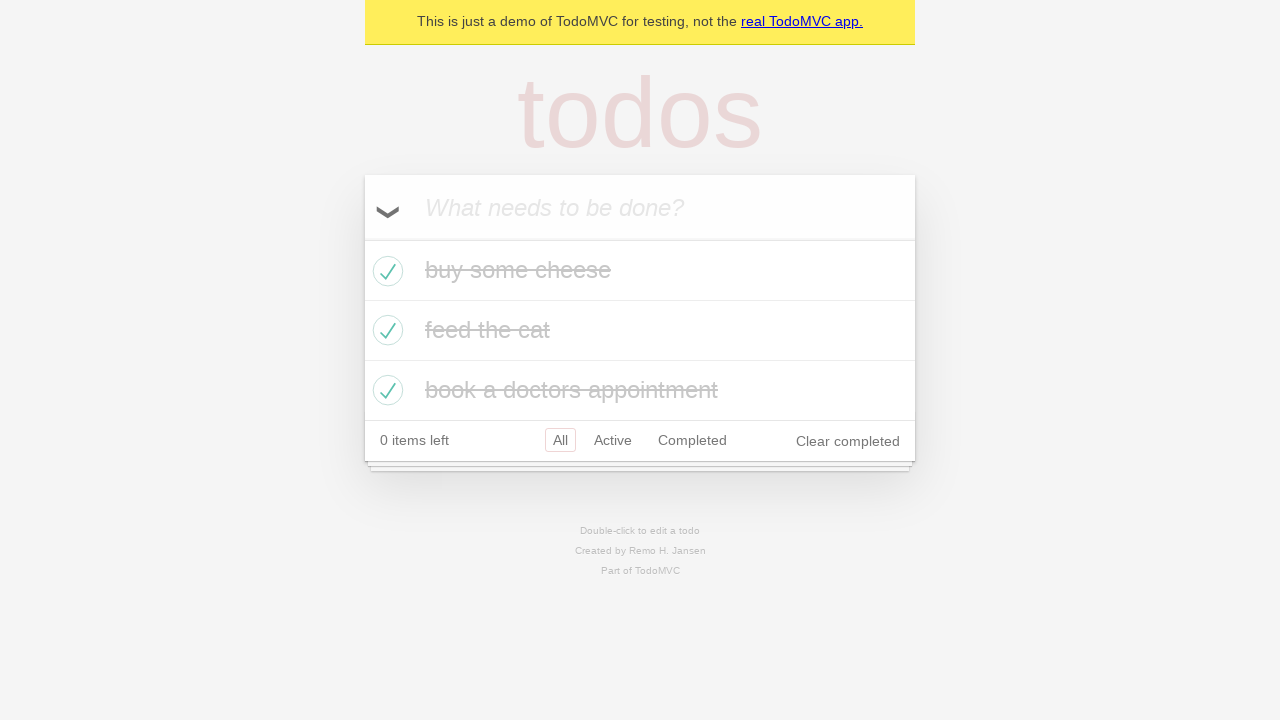

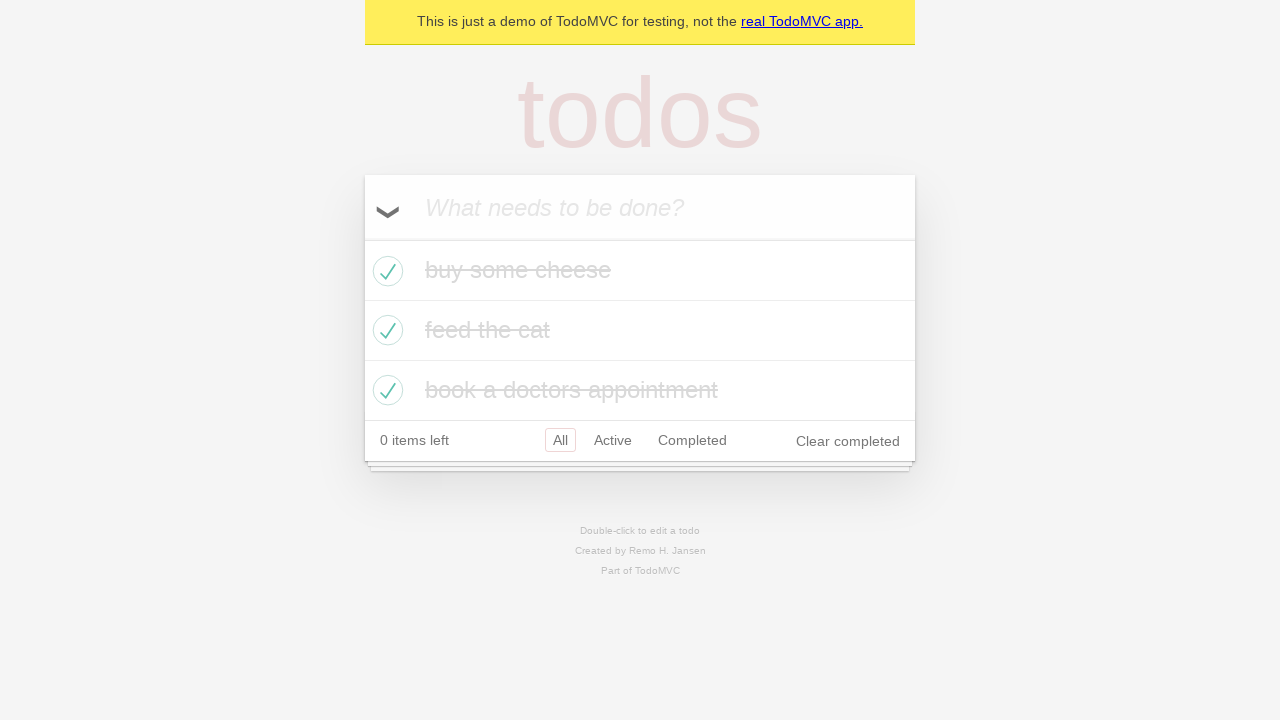